Tests entering text into a JavaScript prompt dialog, accepting it, and verifying the entered text appears in the result

Starting URL: https://the-internet.herokuapp.com/javascript_alerts

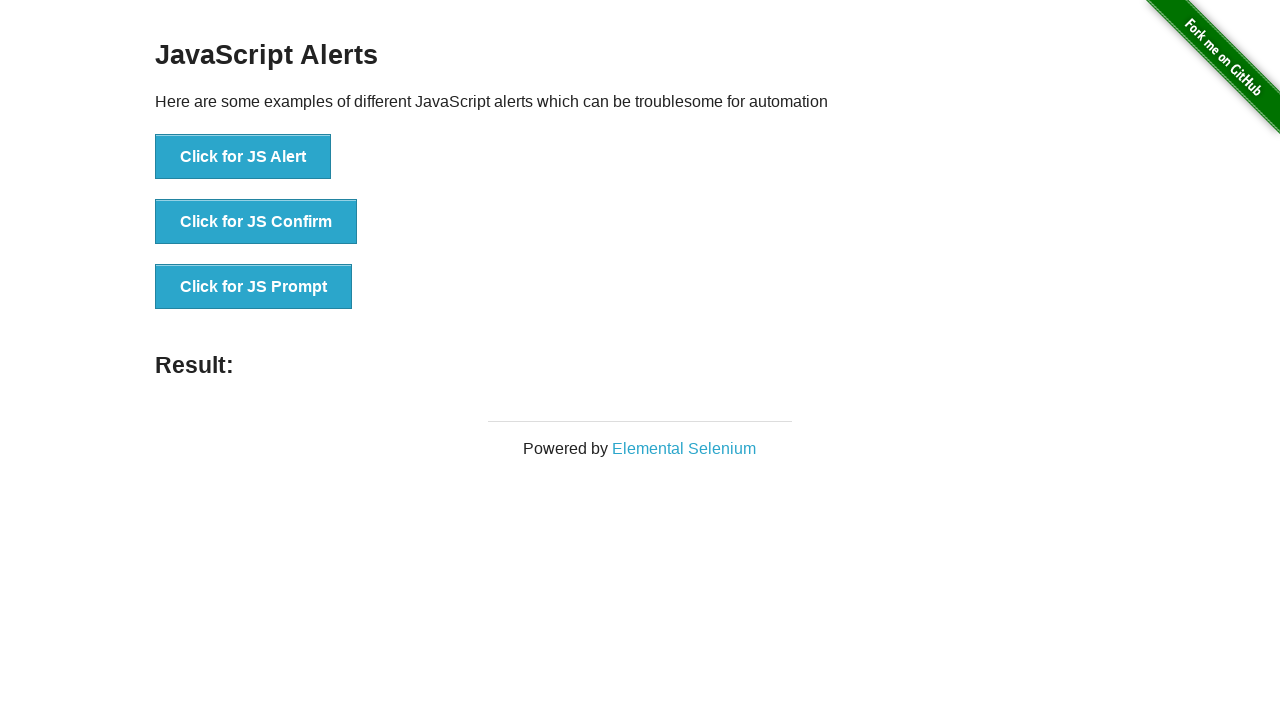

Set up dialog handler to accept prompt with text 'My Selenium Project'
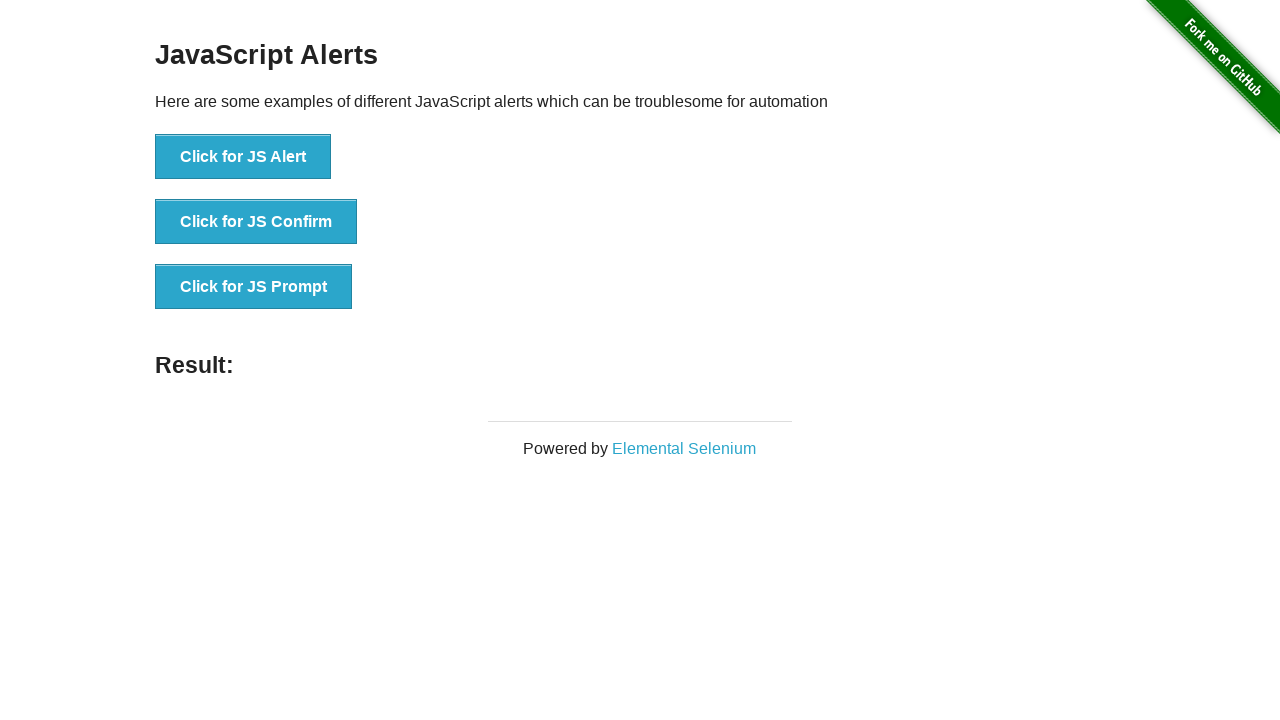

Clicked button to trigger JavaScript prompt dialog at (254, 287) on button[onclick='jsPrompt()']
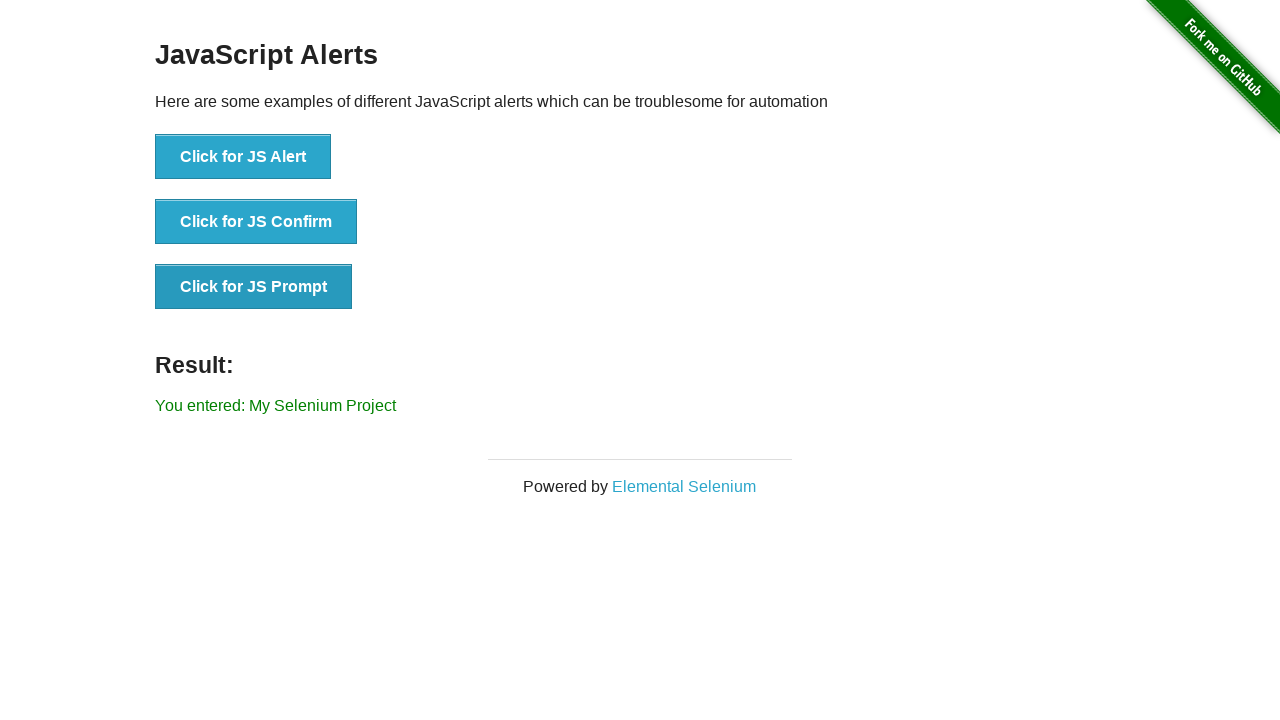

Result element loaded after accepting prompt
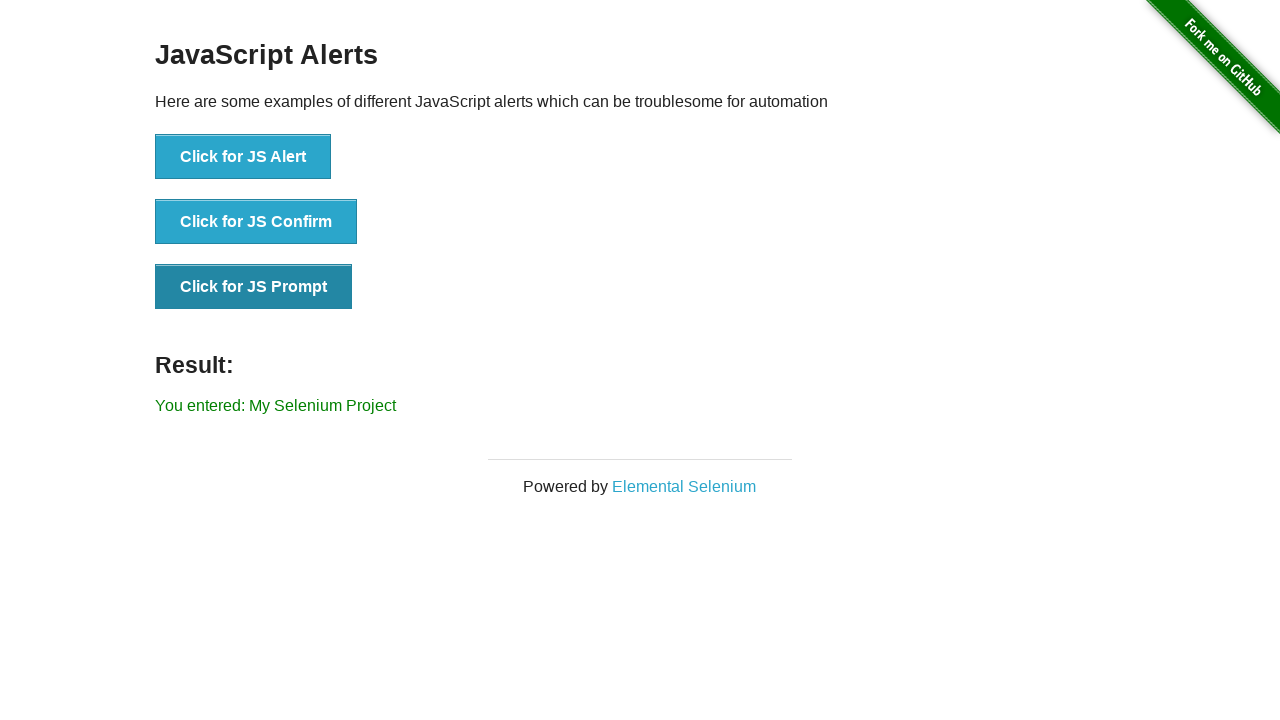

Verified that entered text 'My Selenium Project' appears in result
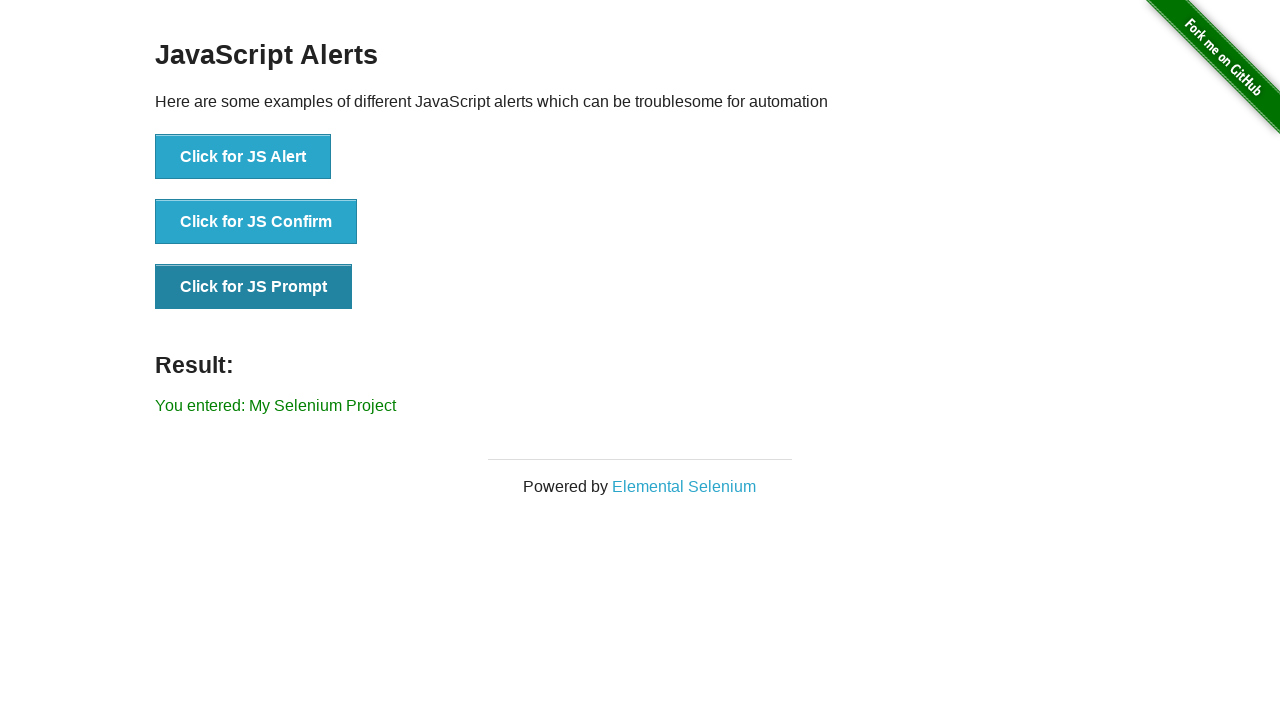

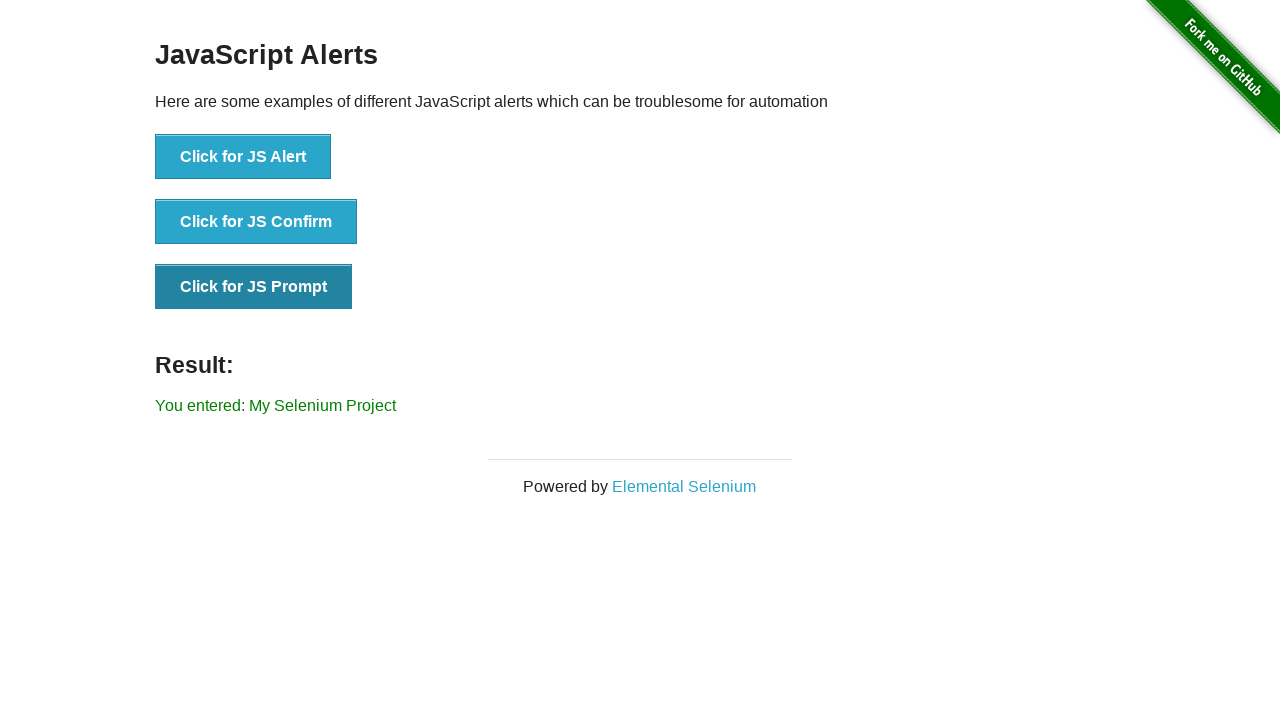